Navigates to the GitHub homepage and verifies the page loads successfully by checking that the page title is present.

Starting URL: https://github.com

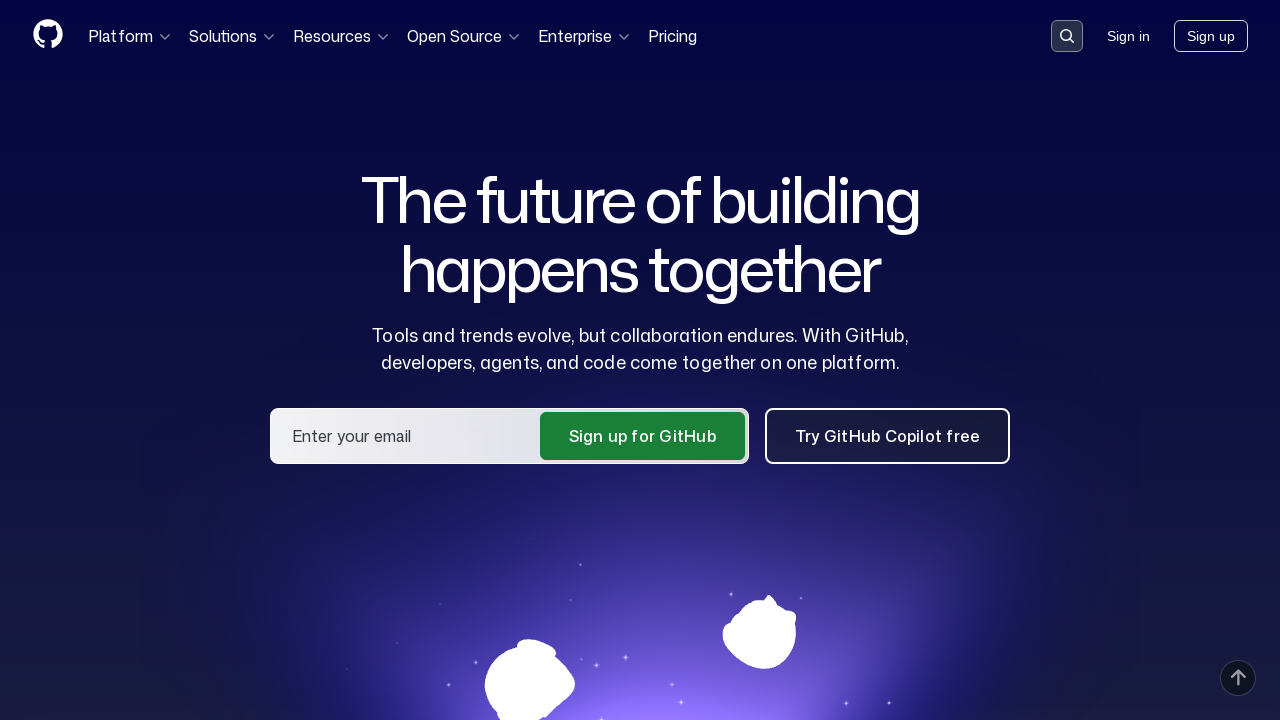

Navigated to GitHub homepage
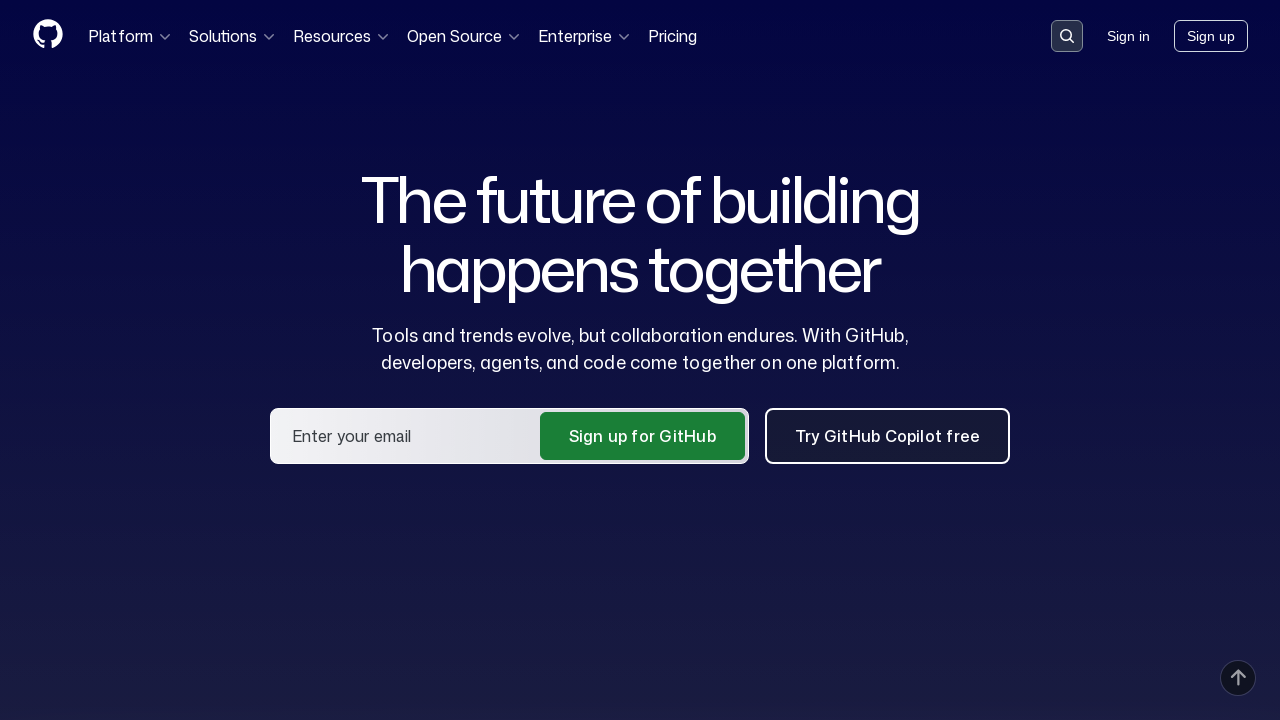

Page reached domcontentloaded state
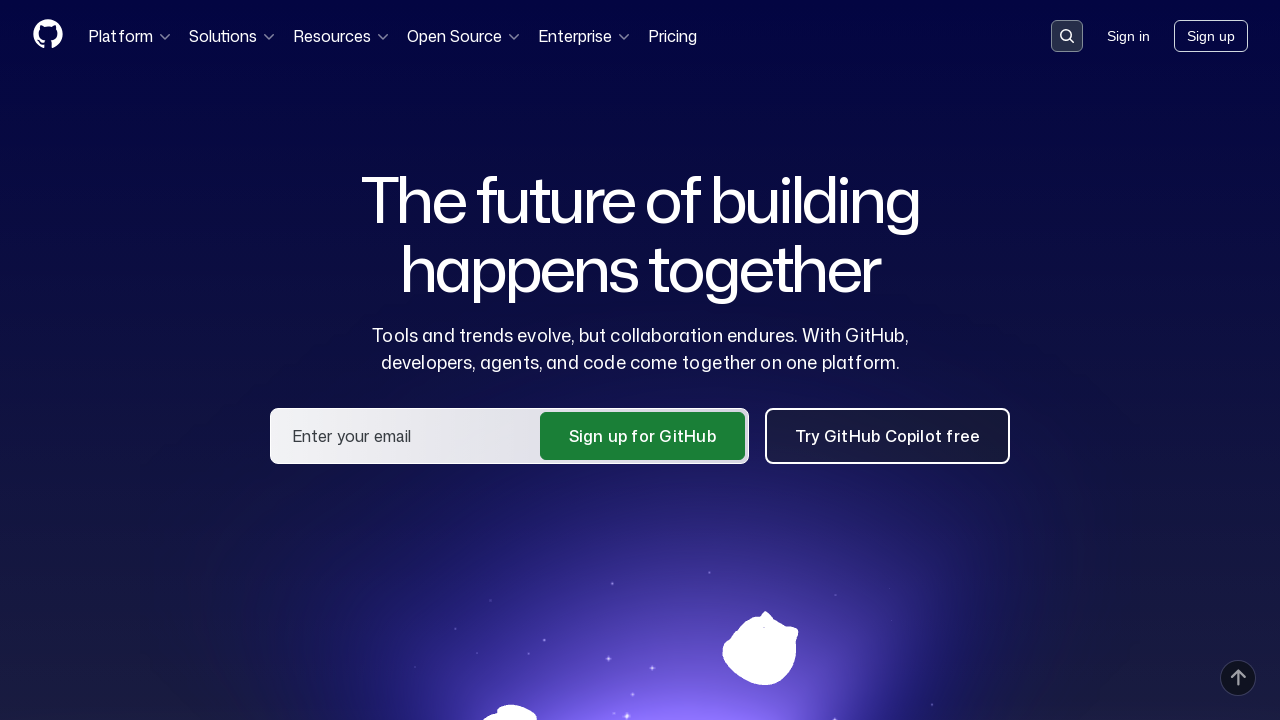

Verified page title contains 'GitHub'
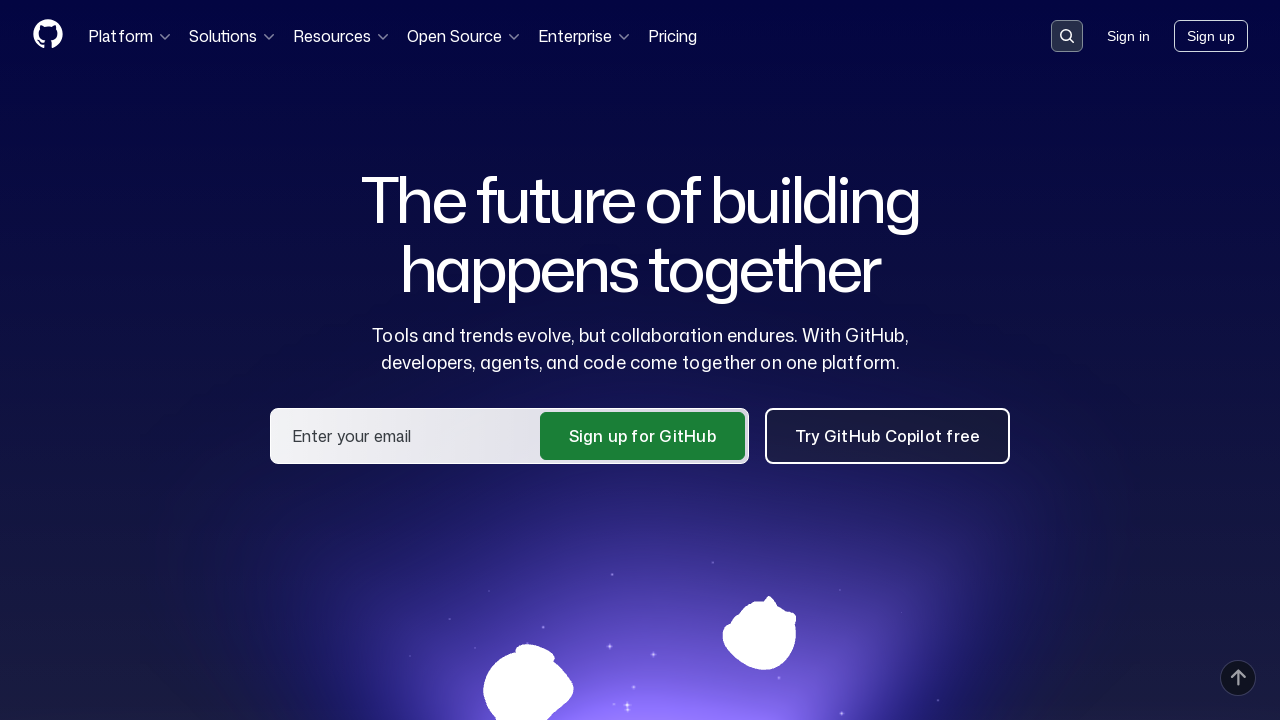

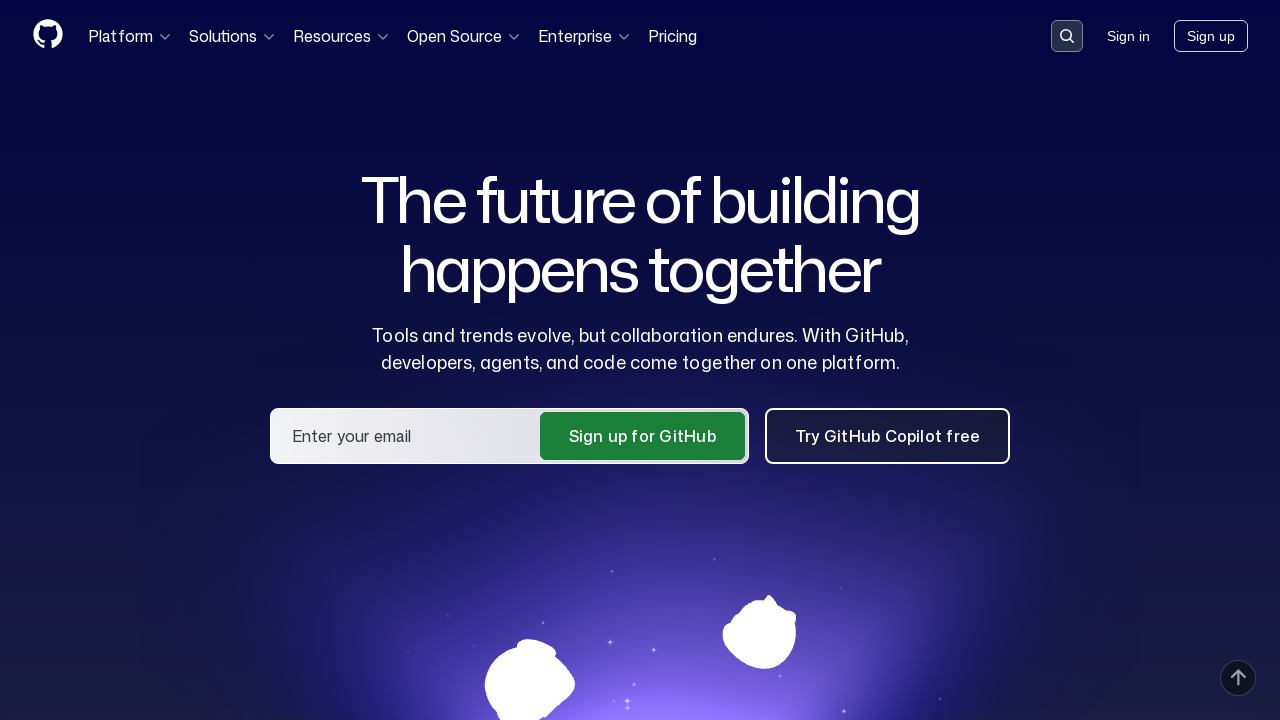